Tests JavaScript confirm dialog by clicking the confirm button, dismissing the dialog, and verifying the cancellation message

Starting URL: https://the-internet.herokuapp.com/javascript_alerts

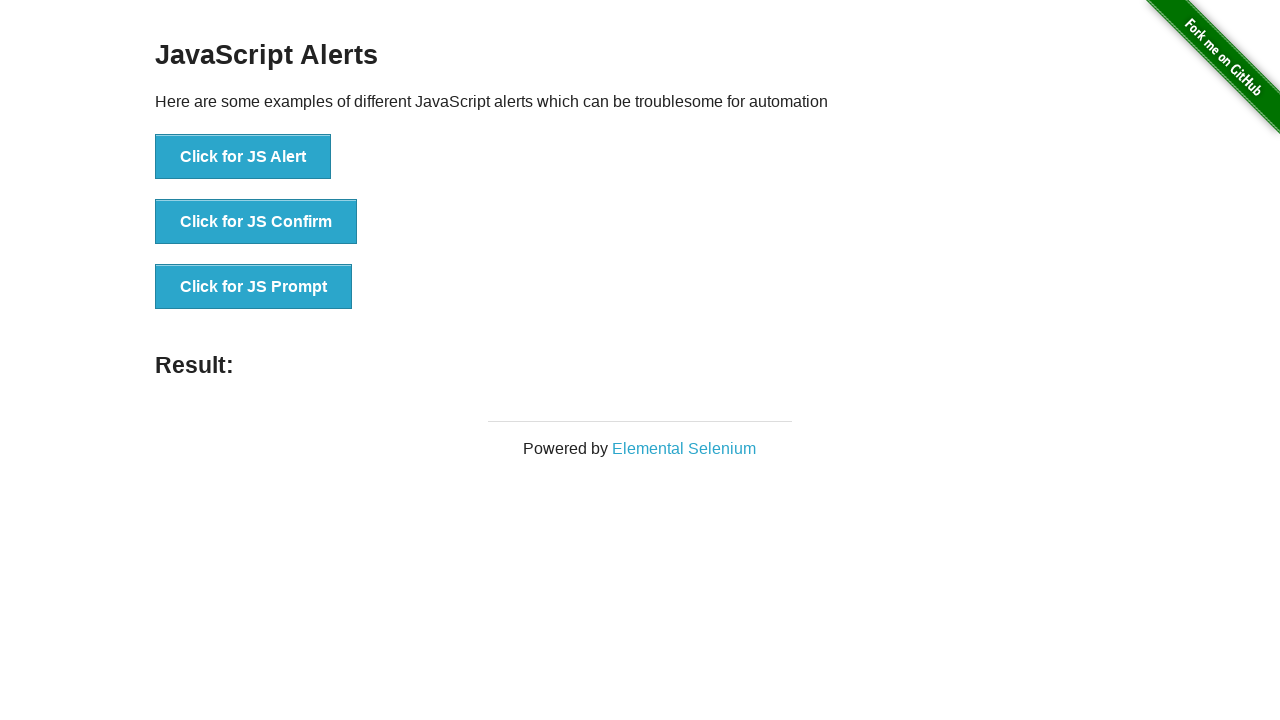

Navigated to JavaScript alerts page
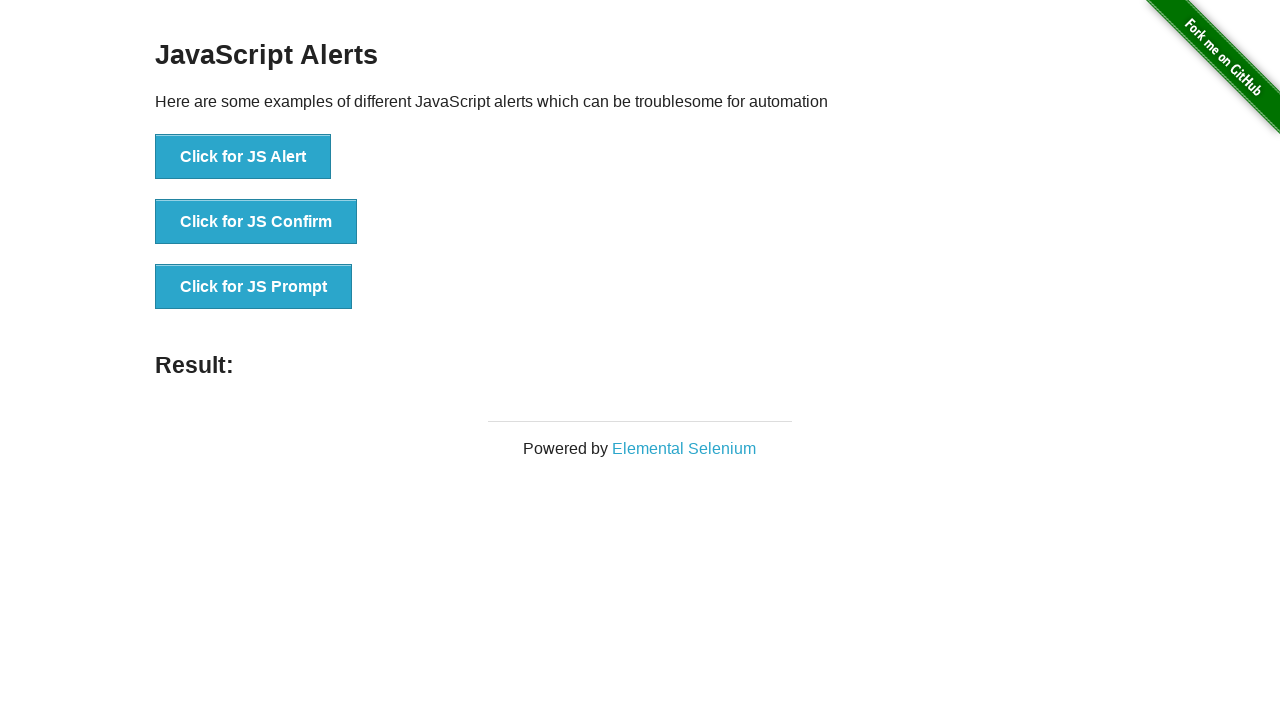

Clicked the JS Confirm button at (256, 222) on xpath=//button[contains(@onclick,'jsConfirm()')]
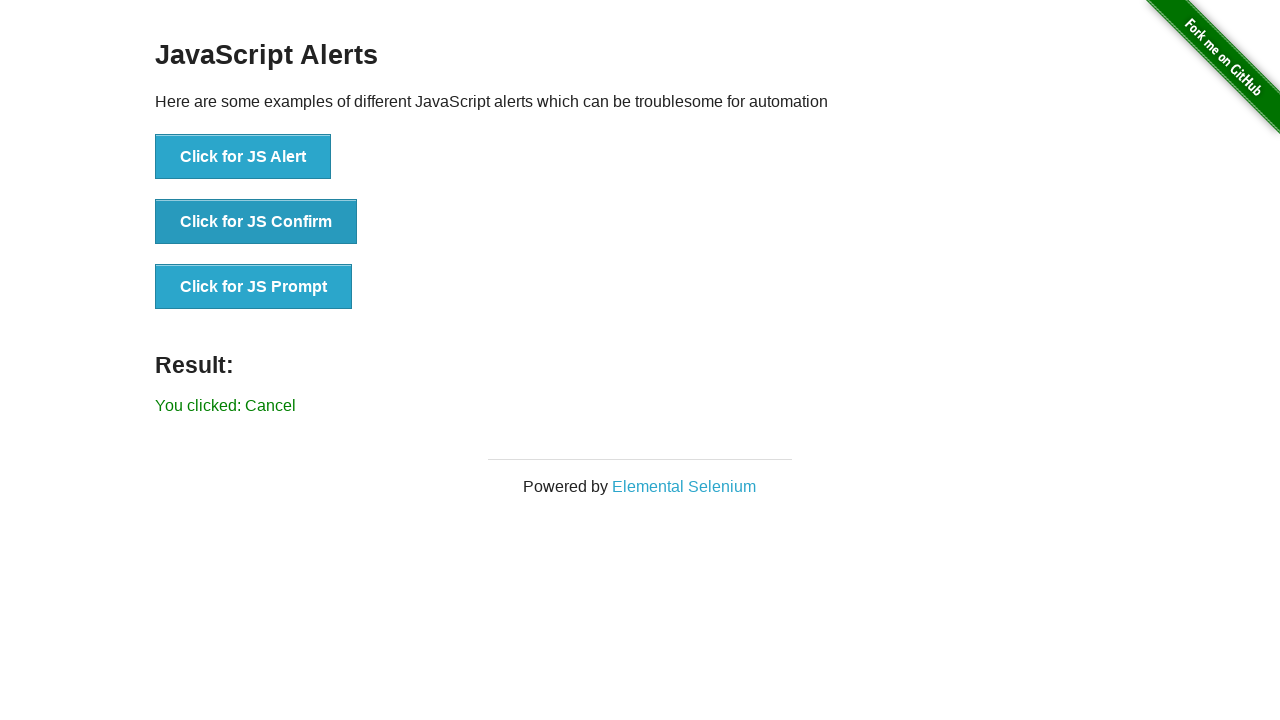

Set up dialog handler to dismiss the confirm dialog
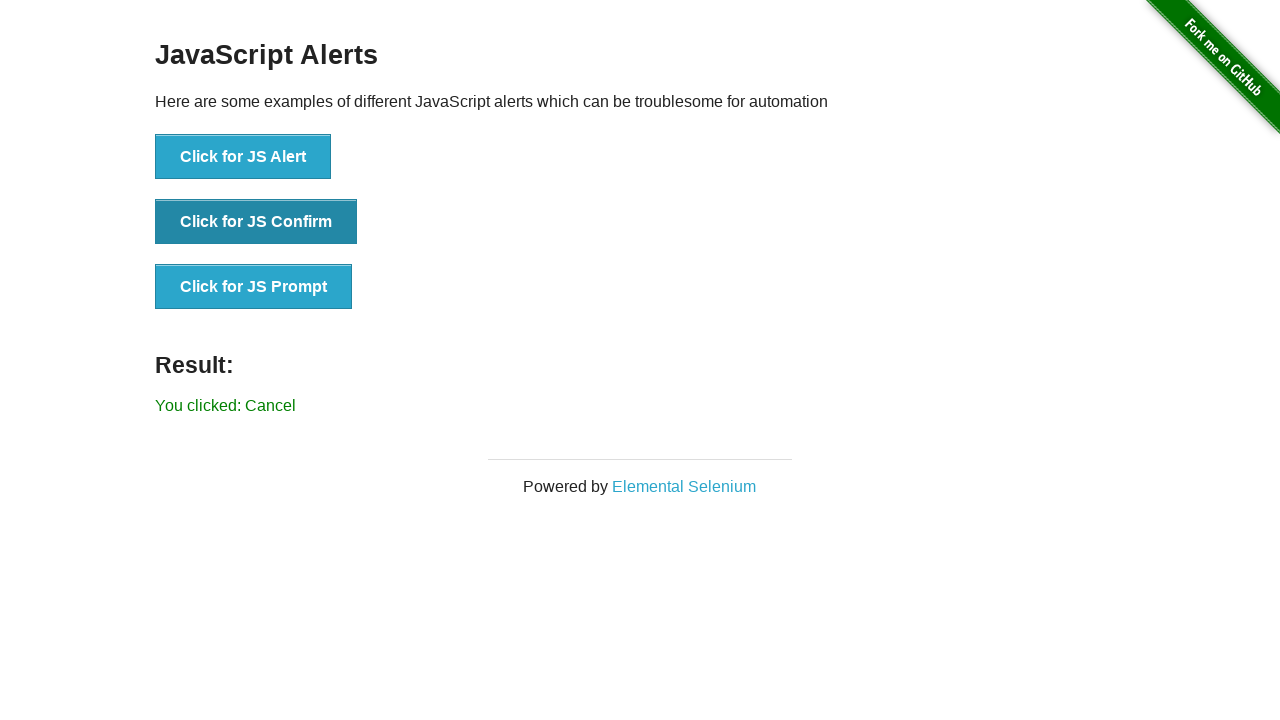

Verified cancellation message is displayed after dismissing dialog
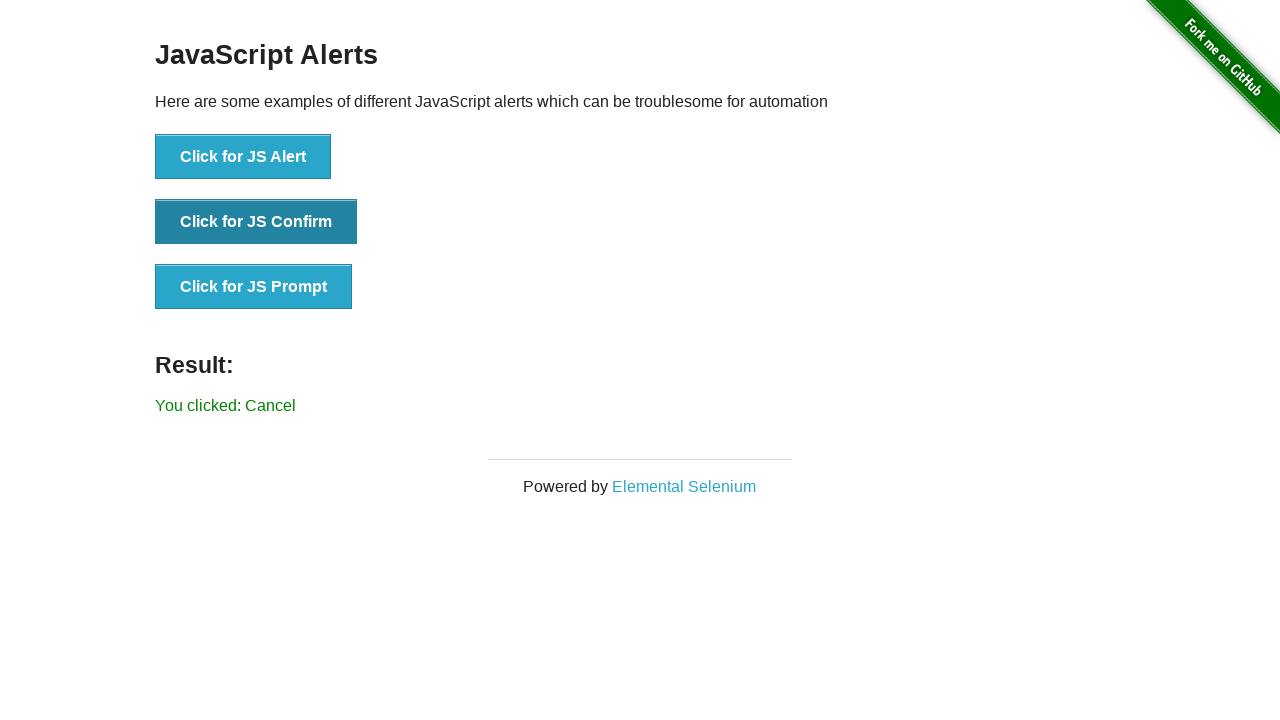

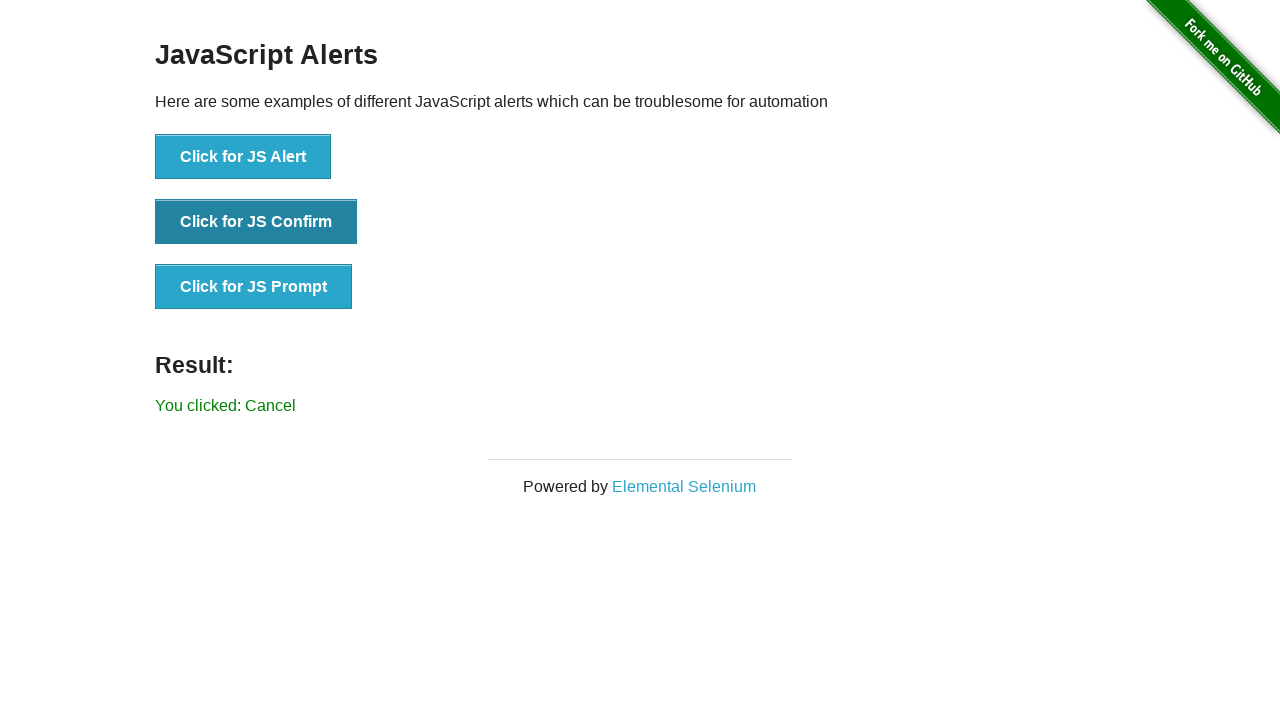